Verifies that the shopping cart link is present and visible on the Wildberries homepage

Starting URL: https://www.wildberries.by/

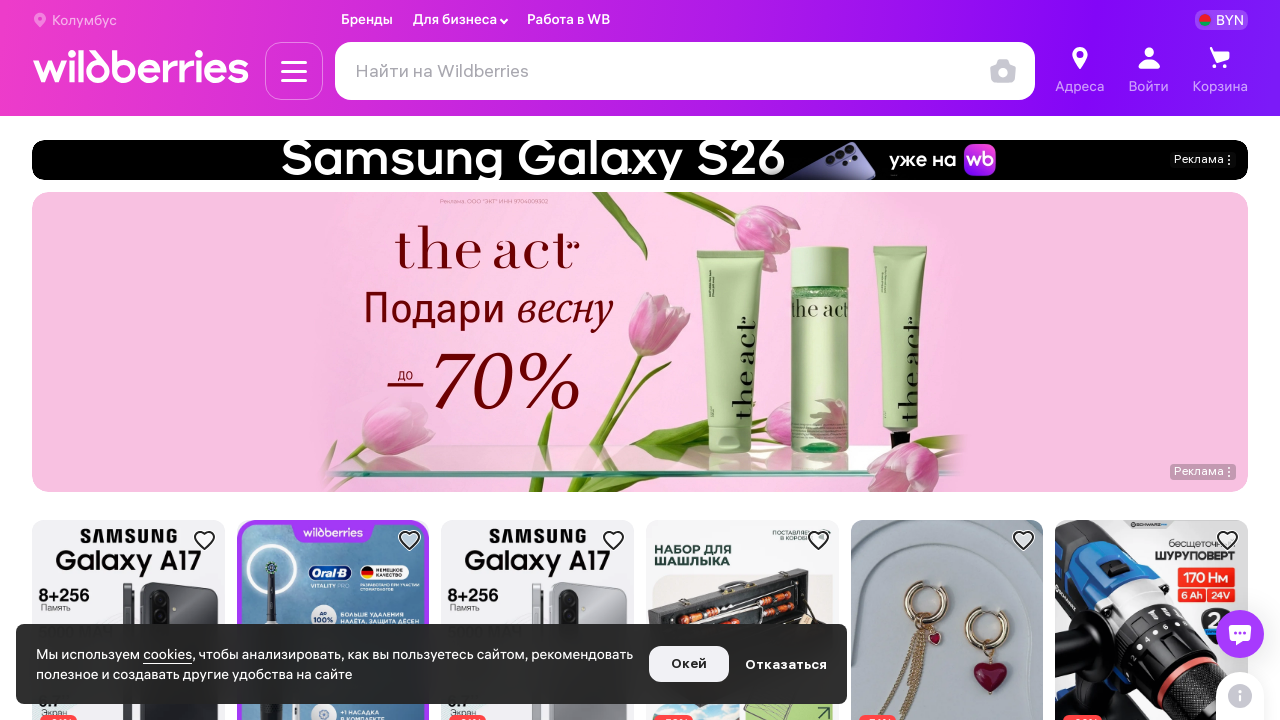

Navigated to Wildberries homepage
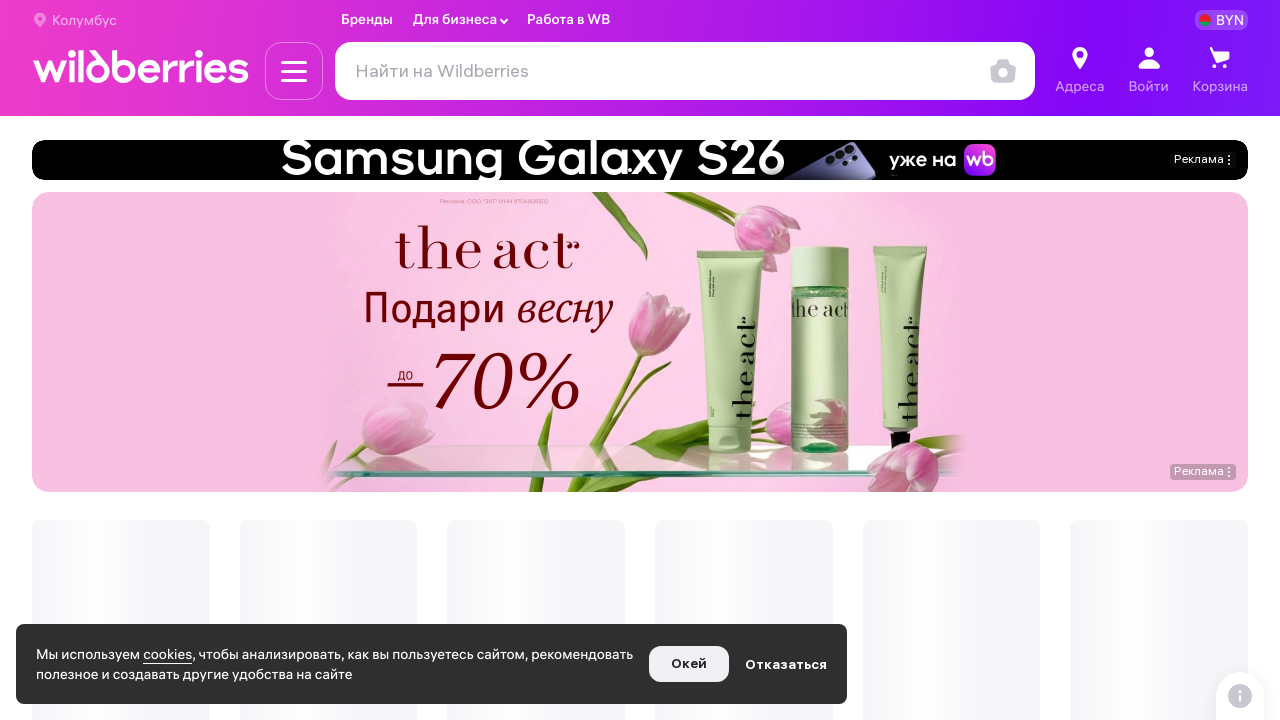

Shopping cart link selector became available
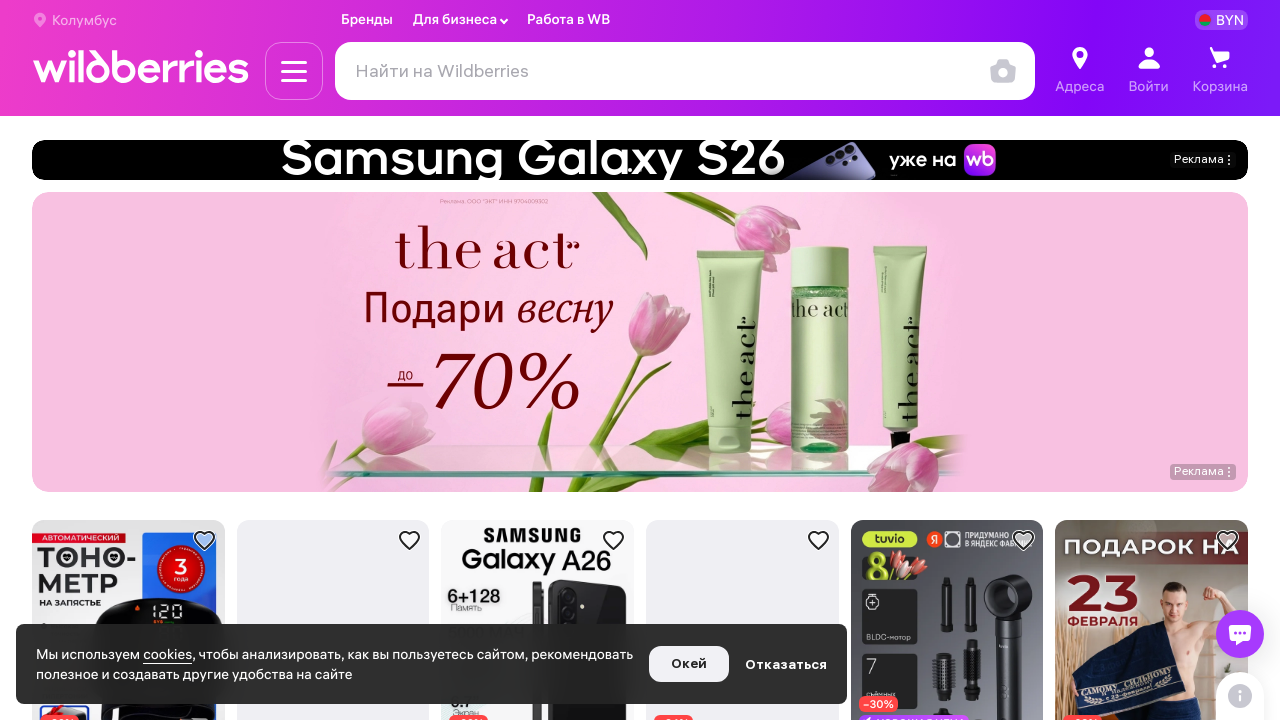

Verified that shopping cart link is visible on the homepage
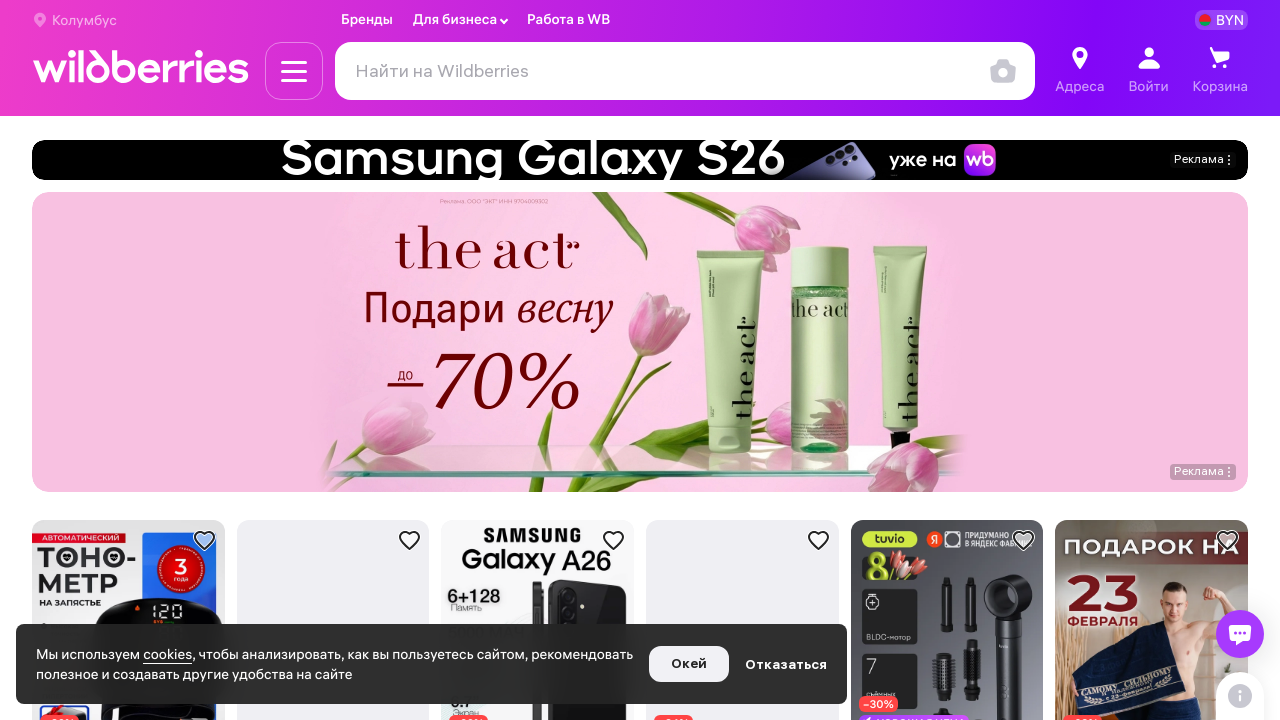

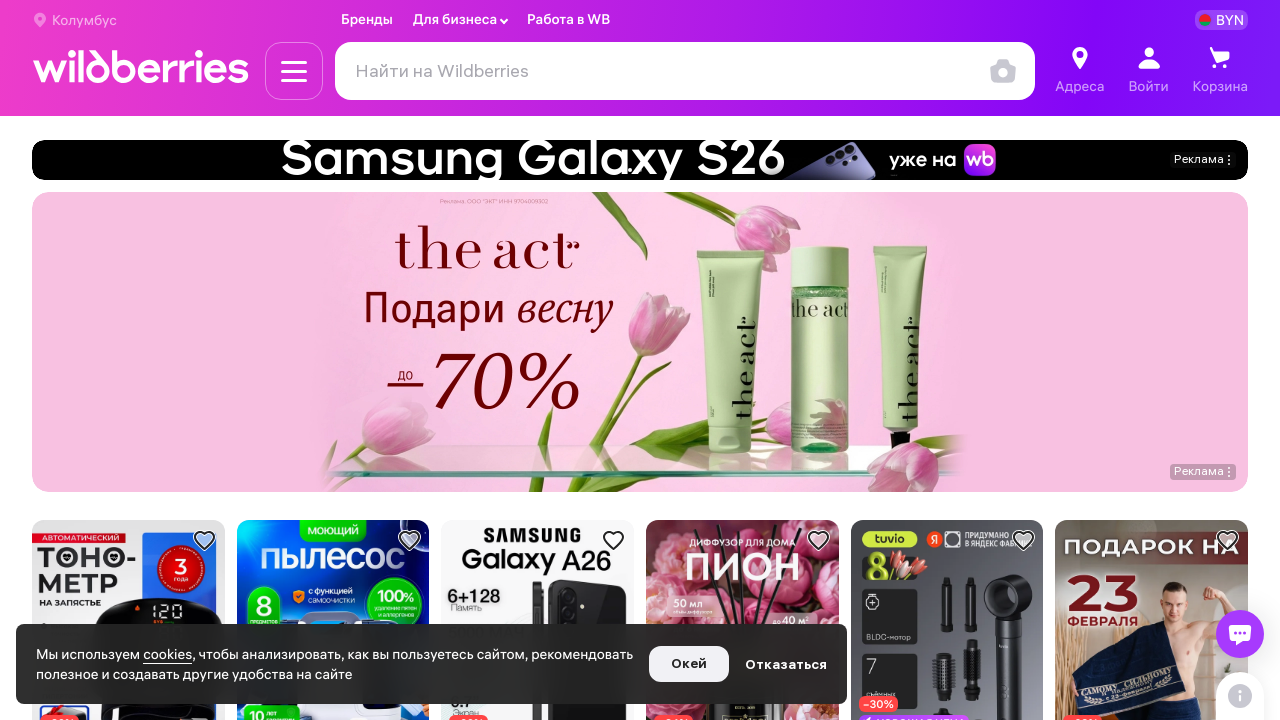